Tests drag and drop functionality by dragging an element from source to destination

Starting URL: https://testautomationpractice.blogspot.com/

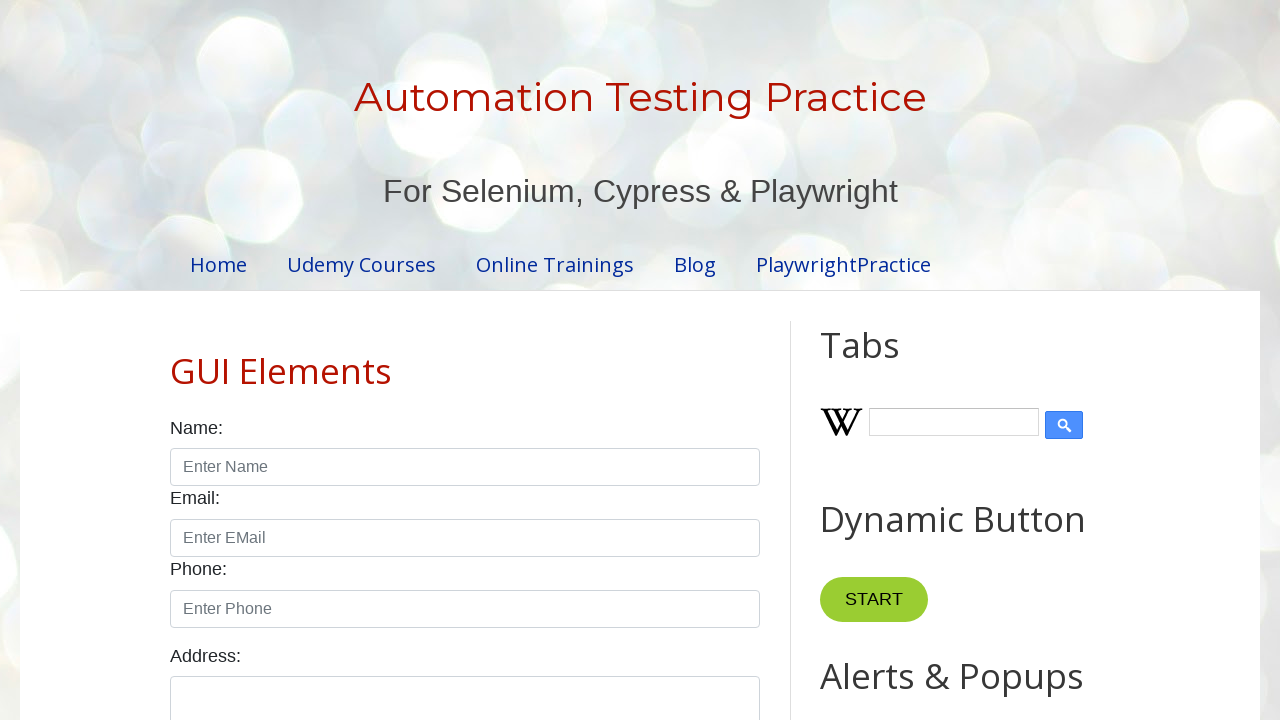

Located draggable source element with id='draggable'
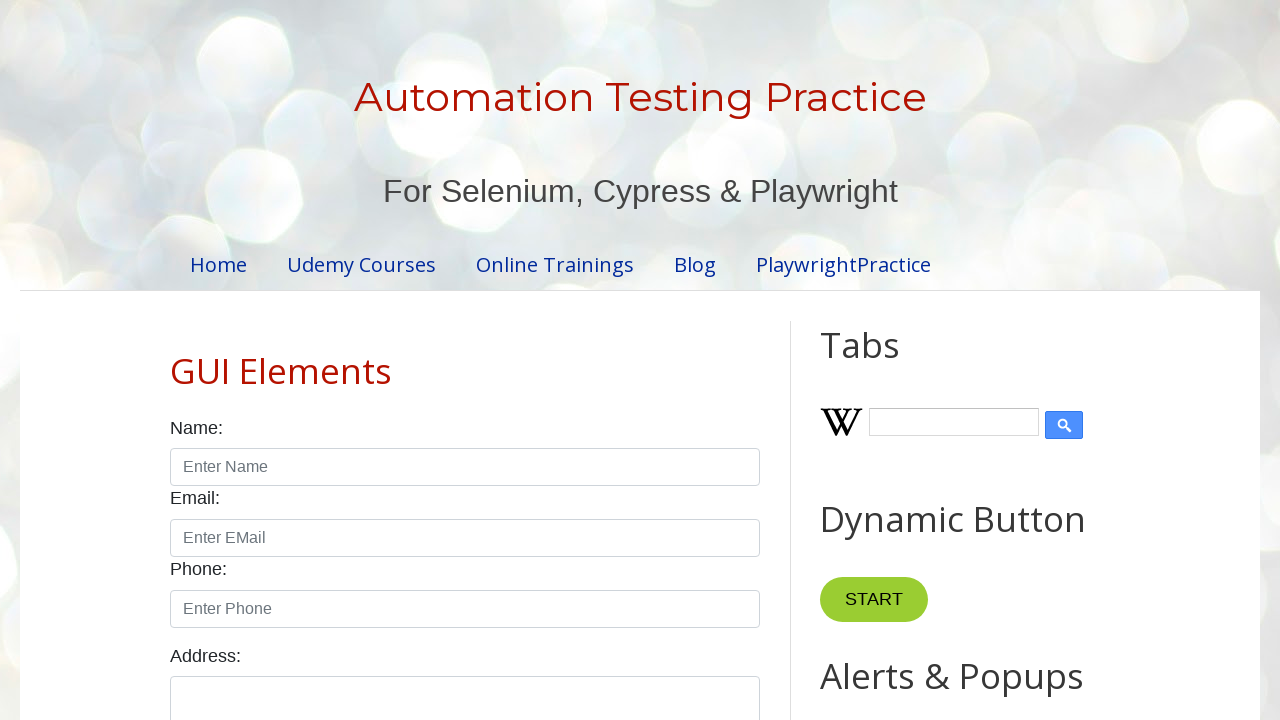

Located droppable destination element with id='droppable'
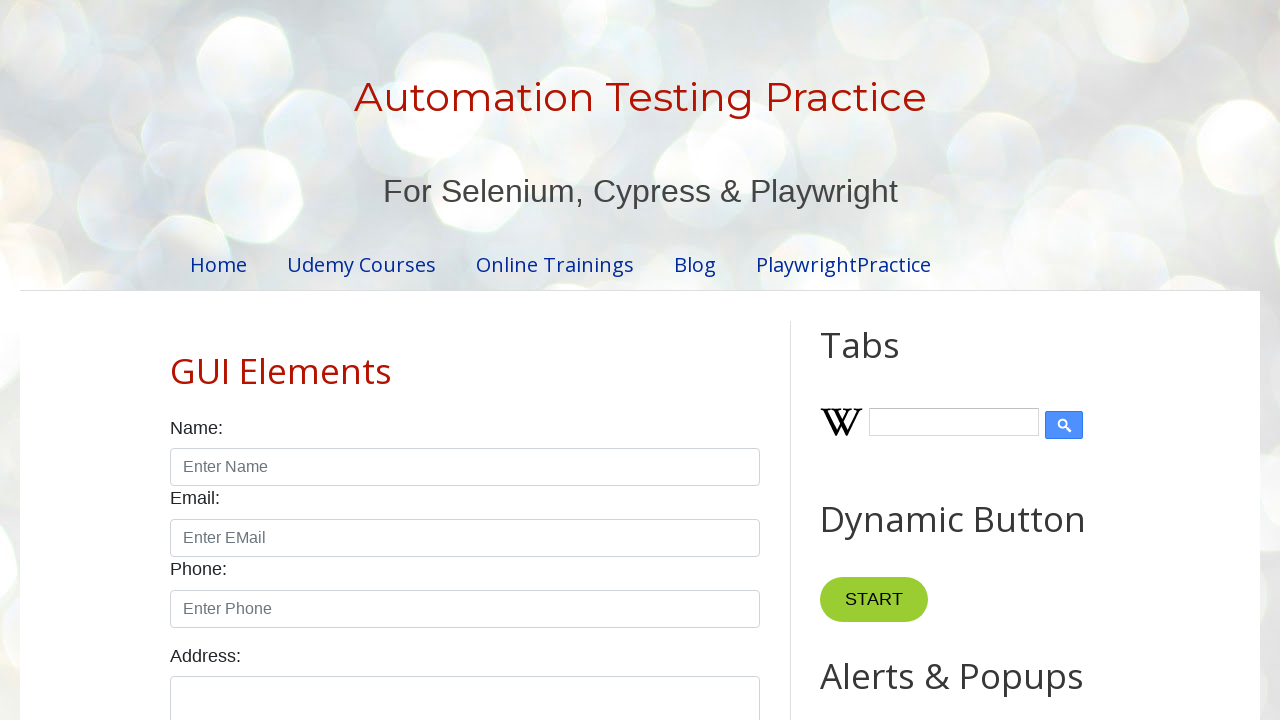

Dragged element from source to destination at (1015, 386)
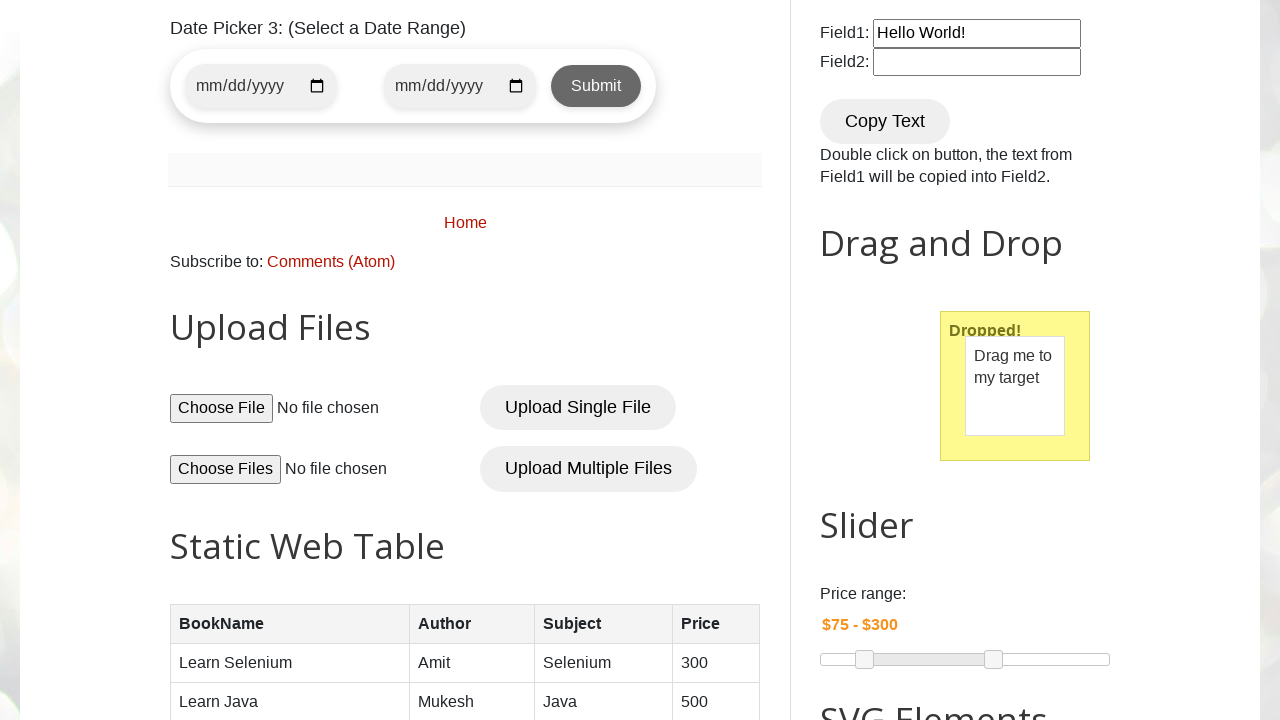

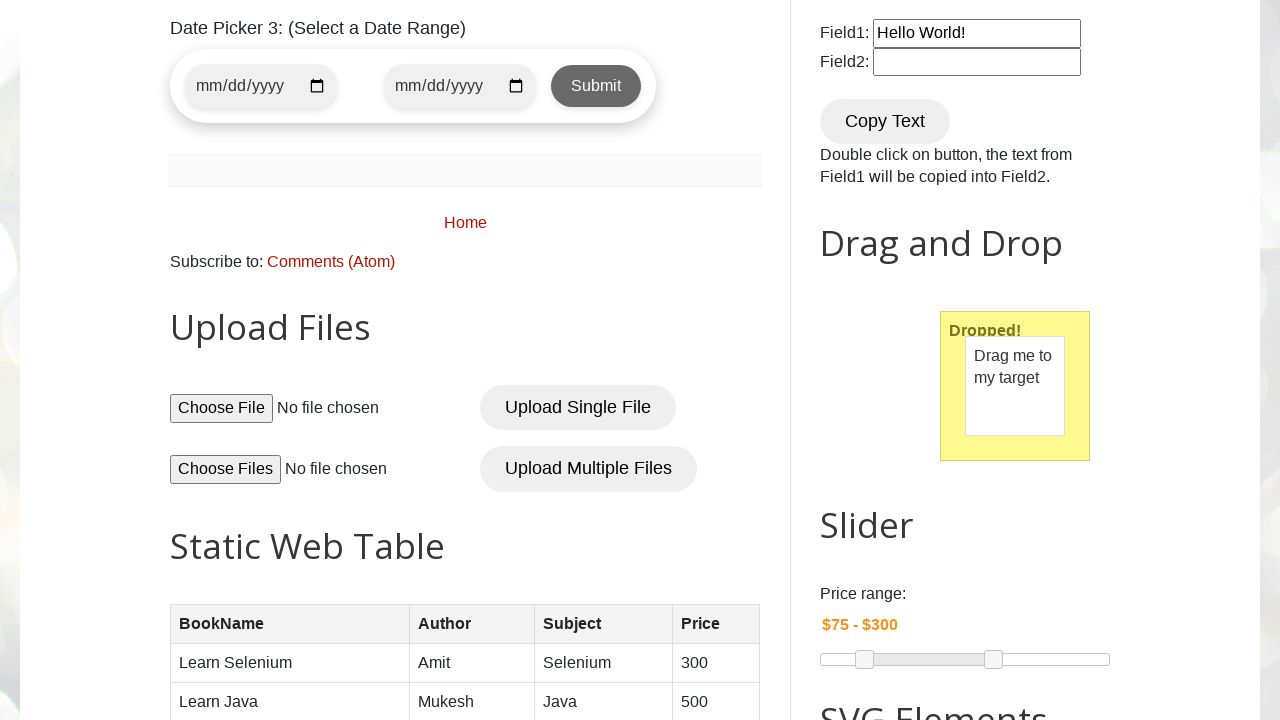